Simple browser test that navigates to the QA Academy Brazil website and verifies the page loads successfully.

Starting URL: https://www.qaacademy.com.br/

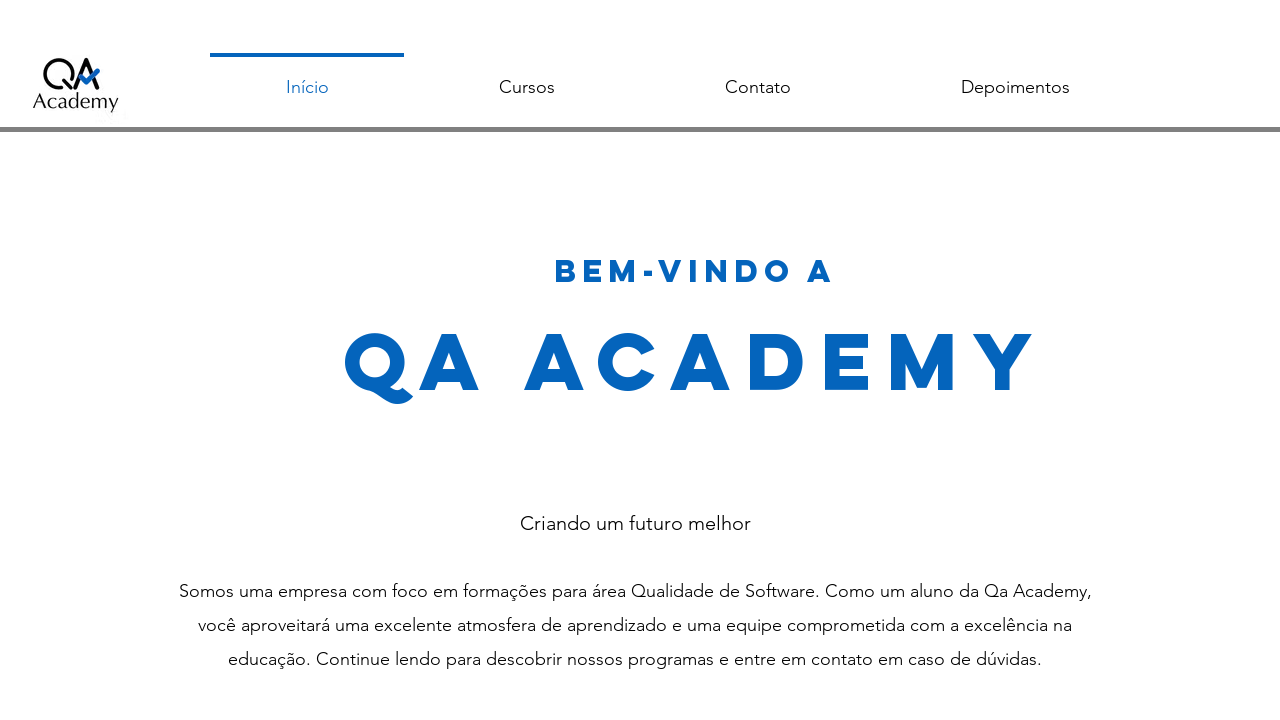

Page DOM content loaded
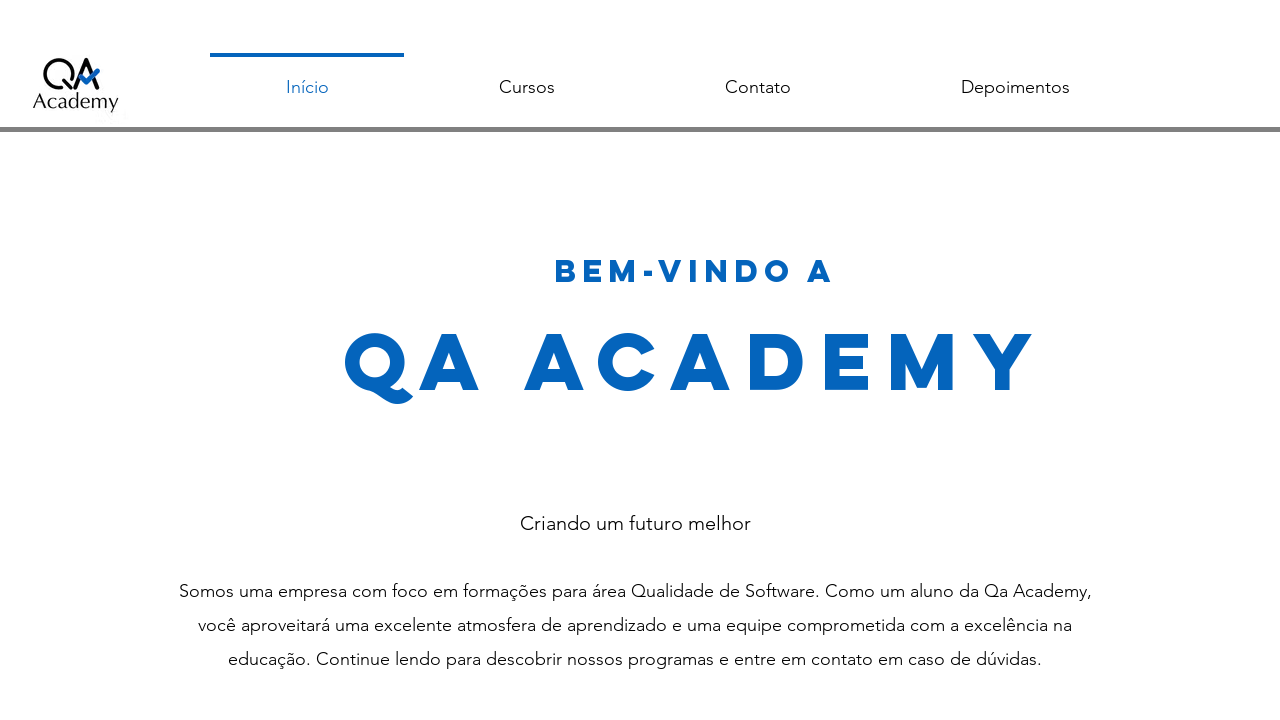

Page body element verified and loaded successfully
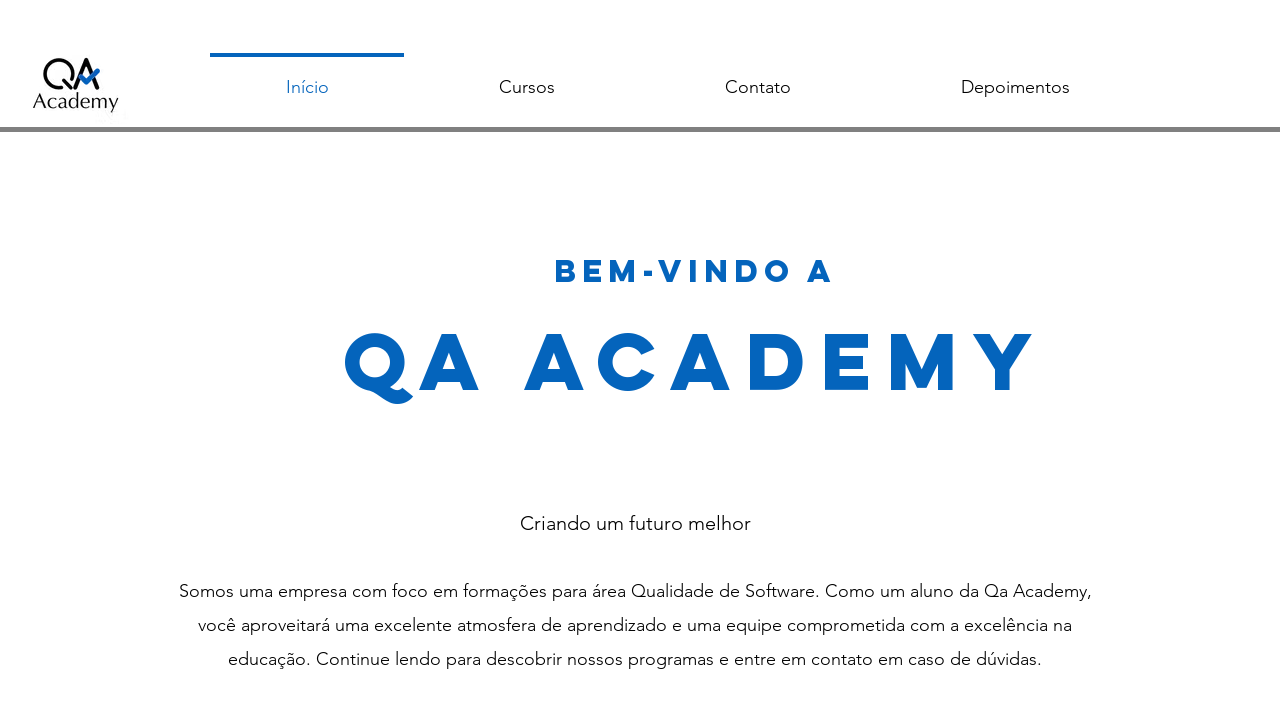

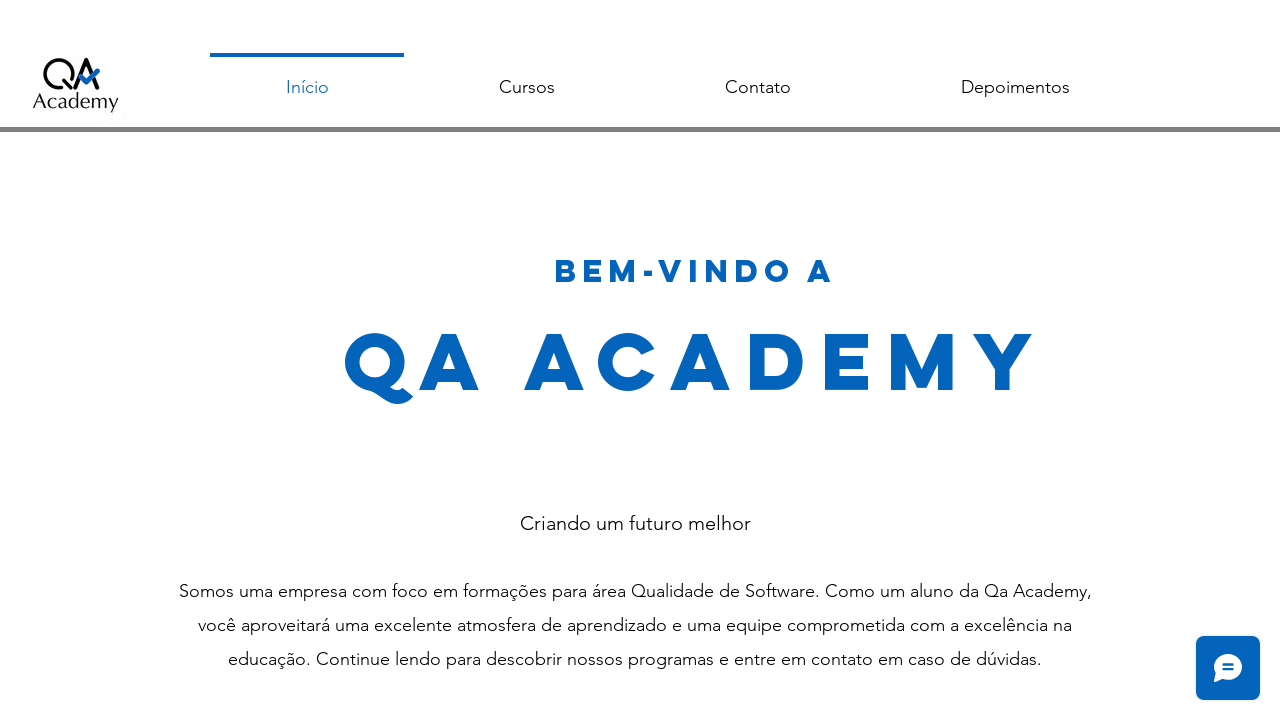